Tests browser back button navigation between filter views

Starting URL: https://demo.playwright.dev/todomvc

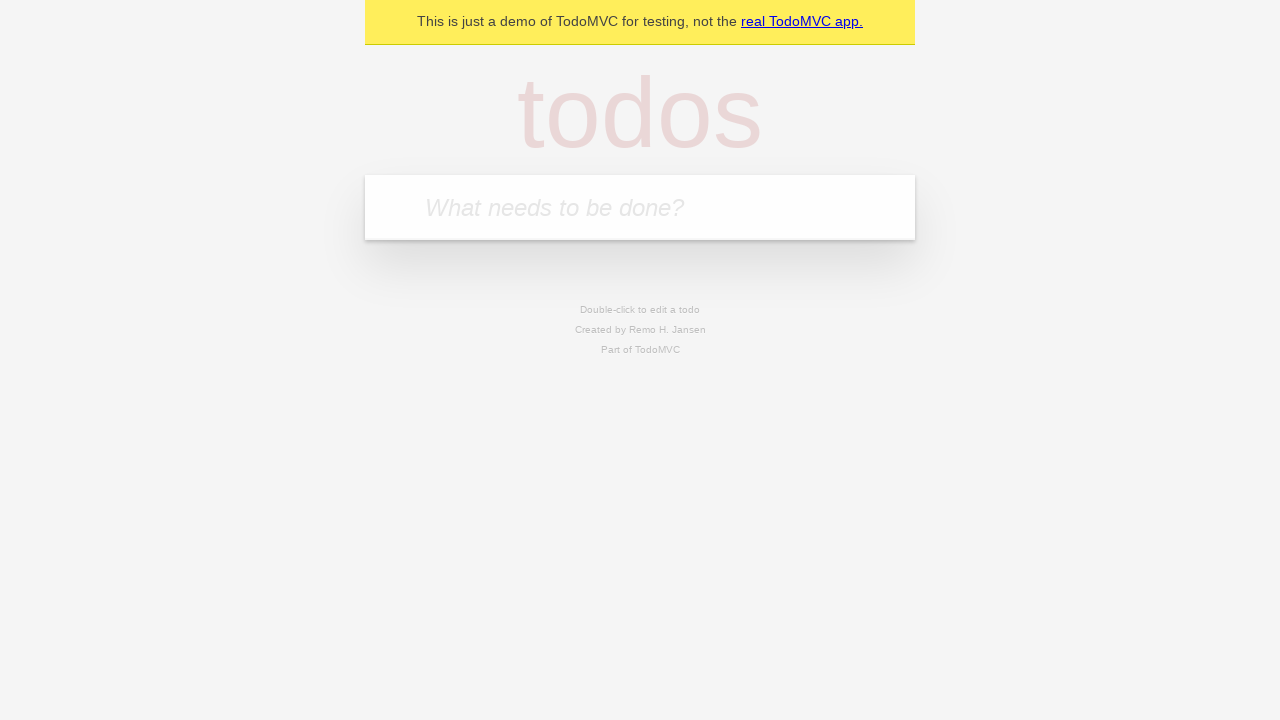

Filled todo input field with 'buy some cheese' on internal:attr=[placeholder="What needs to be done?"i]
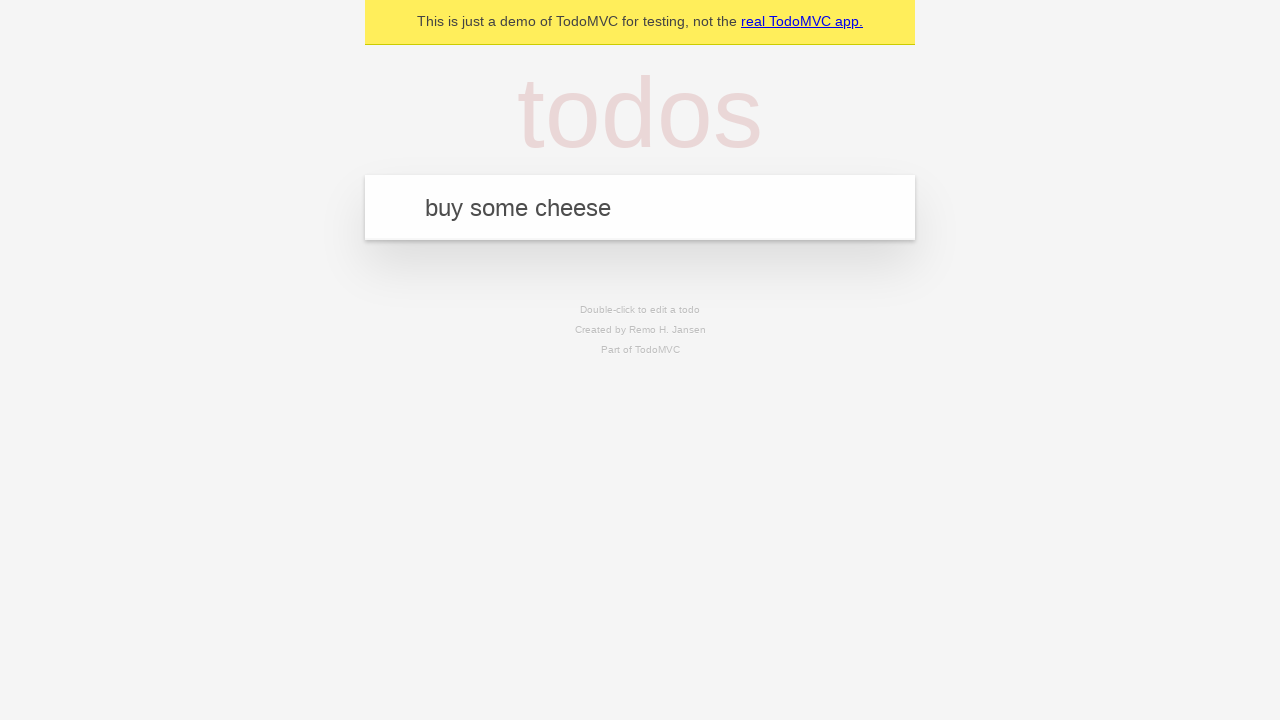

Pressed Enter to create todo 'buy some cheese' on internal:attr=[placeholder="What needs to be done?"i]
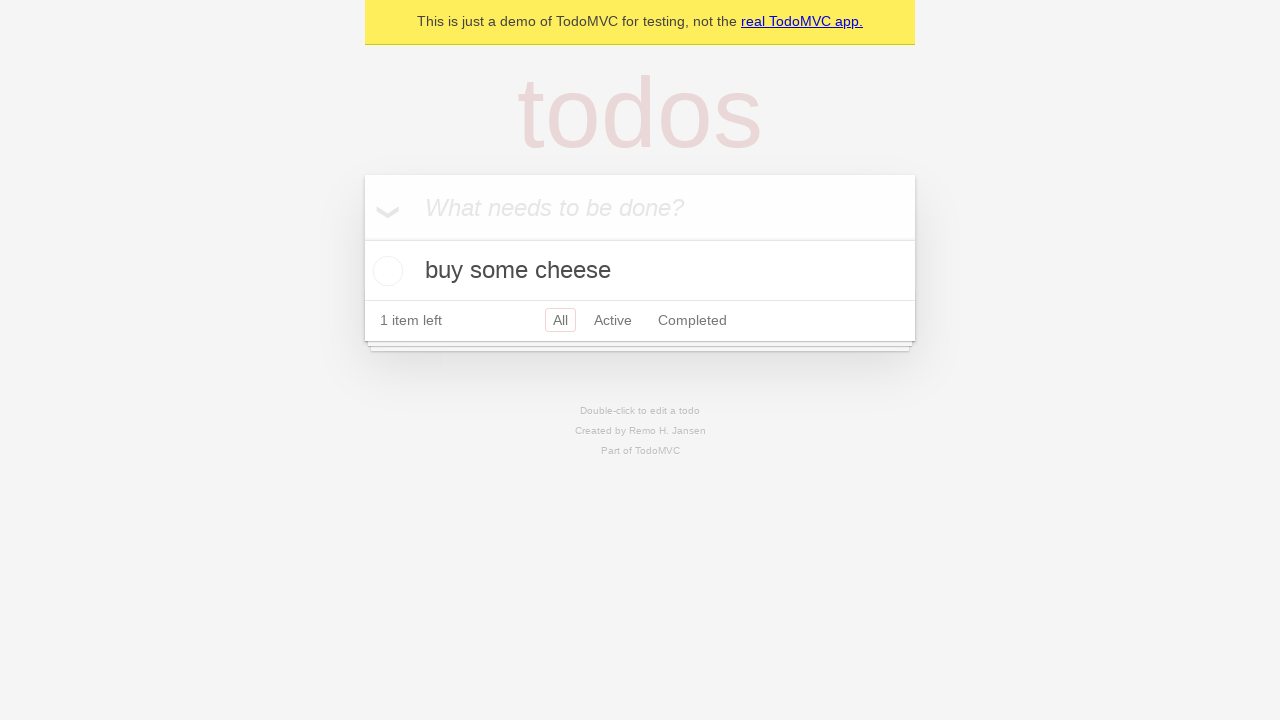

Filled todo input field with 'feed the cat' on internal:attr=[placeholder="What needs to be done?"i]
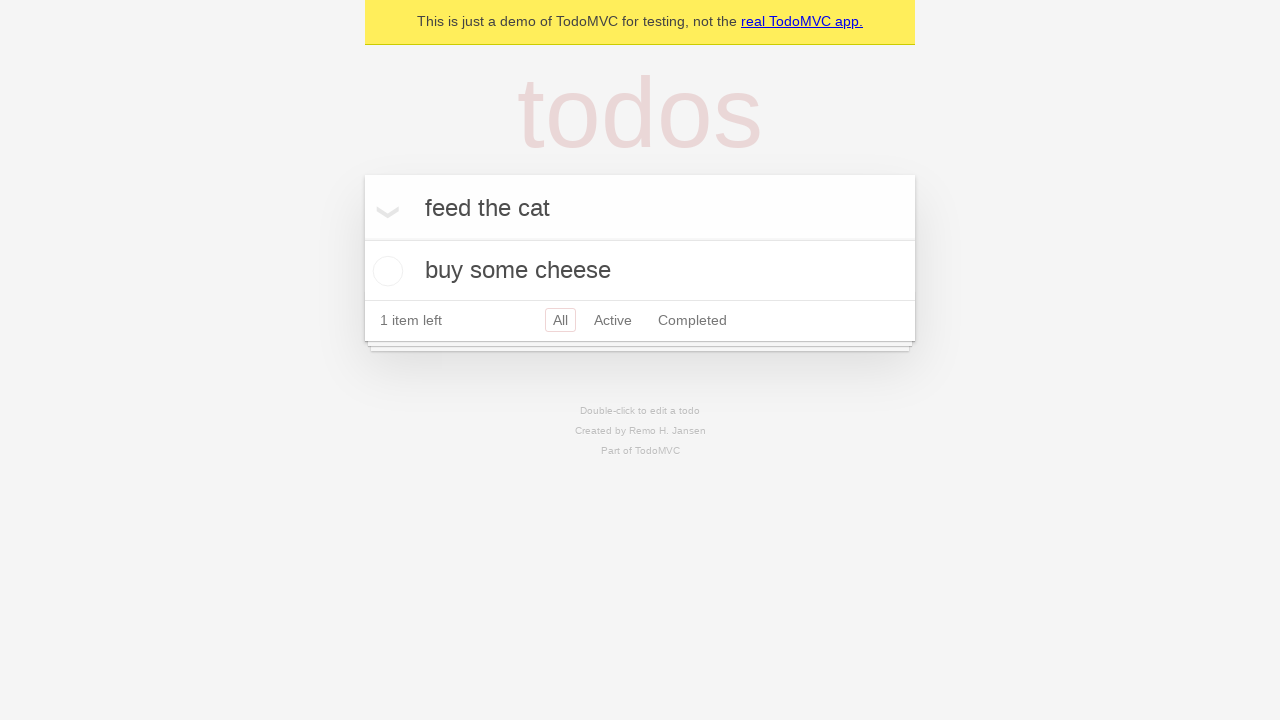

Pressed Enter to create todo 'feed the cat' on internal:attr=[placeholder="What needs to be done?"i]
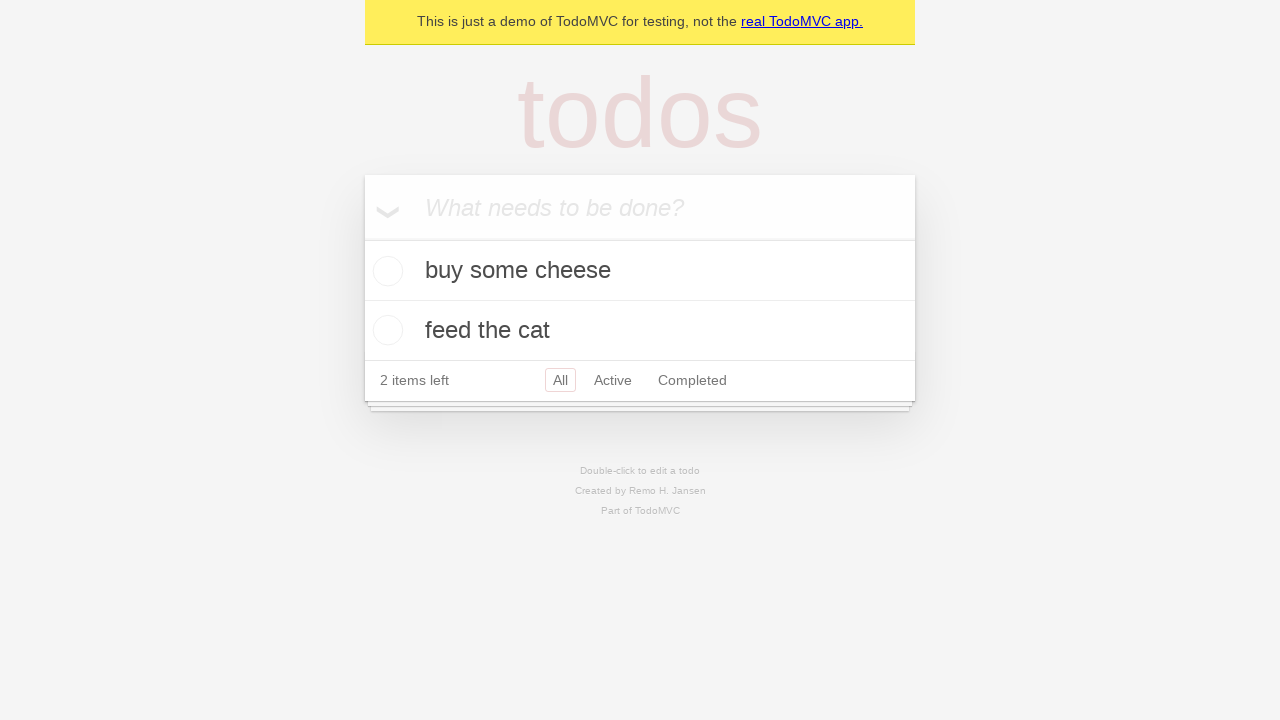

Filled todo input field with 'book a doctors appointment' on internal:attr=[placeholder="What needs to be done?"i]
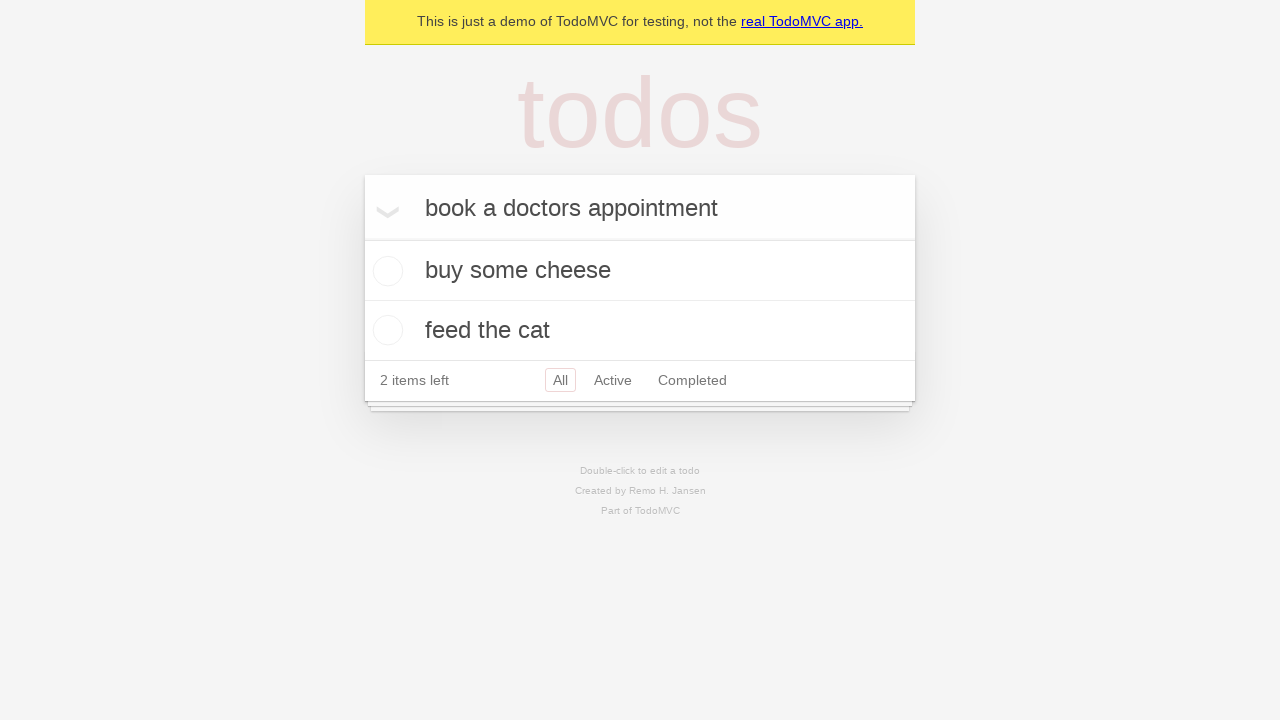

Pressed Enter to create todo 'book a doctors appointment' on internal:attr=[placeholder="What needs to be done?"i]
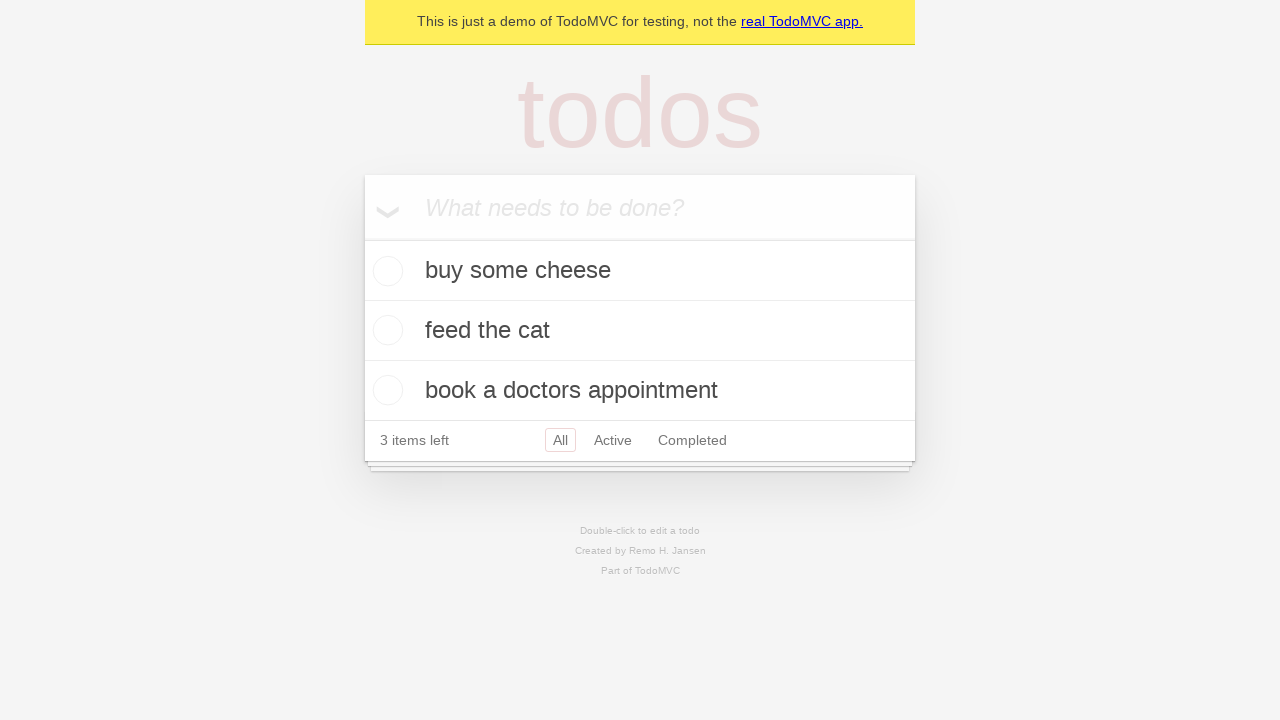

Checked the second todo item checkbox at (385, 330) on internal:testid=[data-testid="todo-item"s] >> nth=1 >> internal:role=checkbox
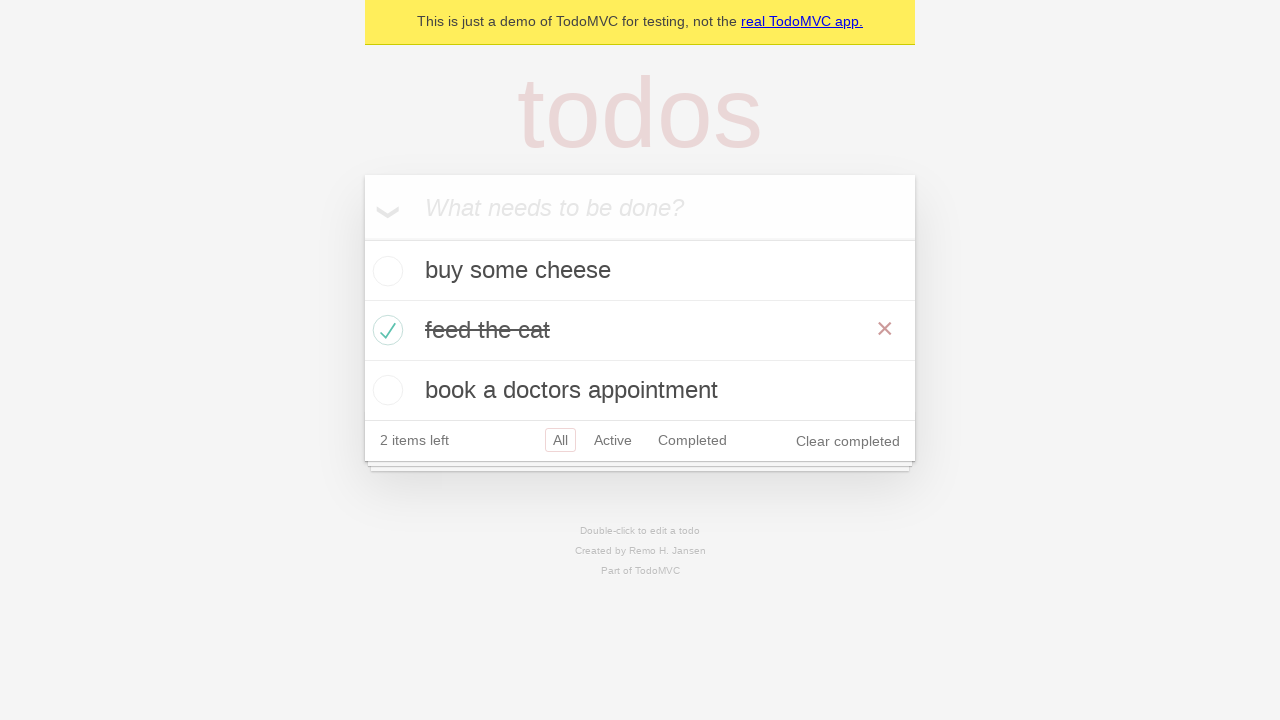

Clicked 'All' filter link at (560, 440) on internal:role=link[name="All"i]
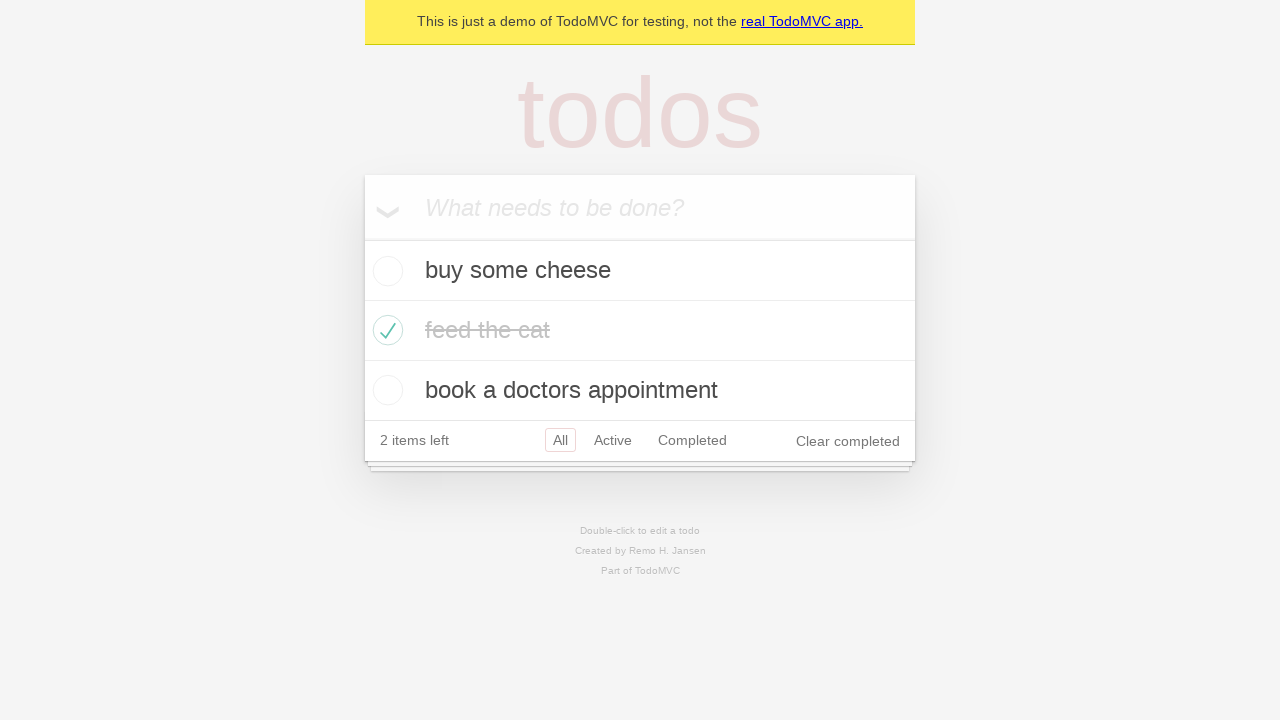

Clicked 'Active' filter link at (613, 440) on internal:role=link[name="Active"i]
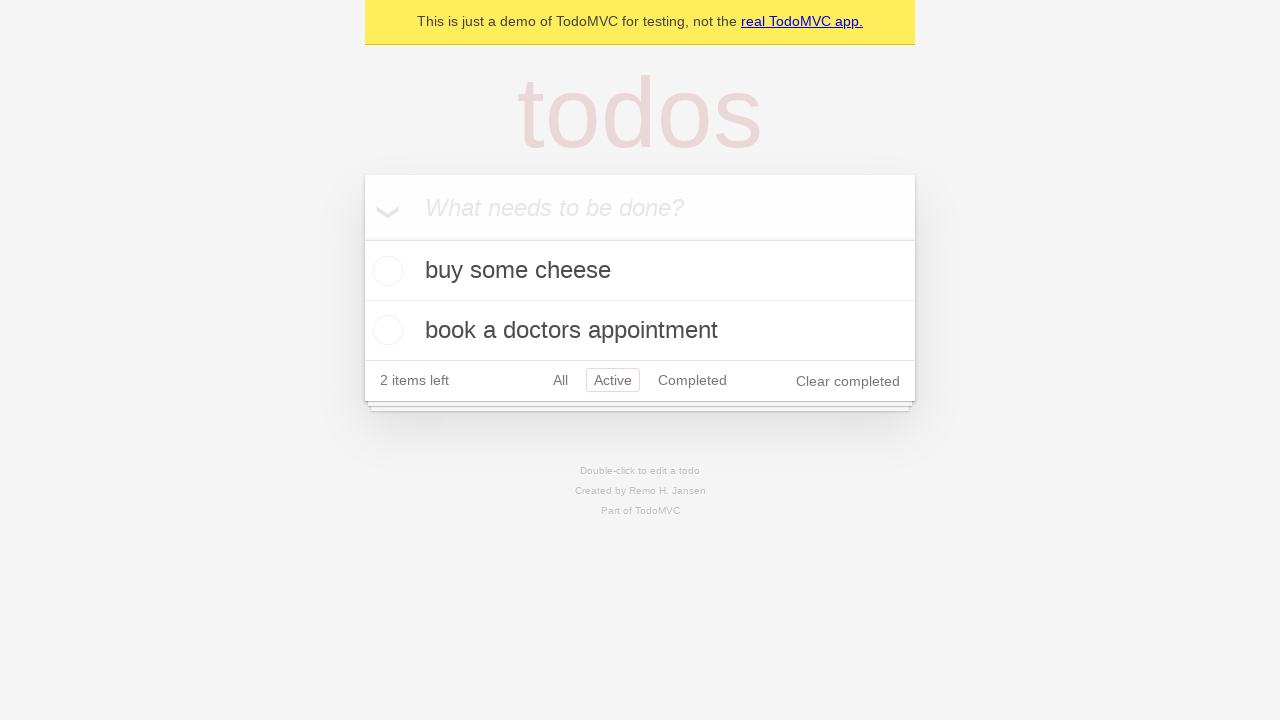

Clicked 'Completed' filter link at (692, 380) on internal:role=link[name="Completed"i]
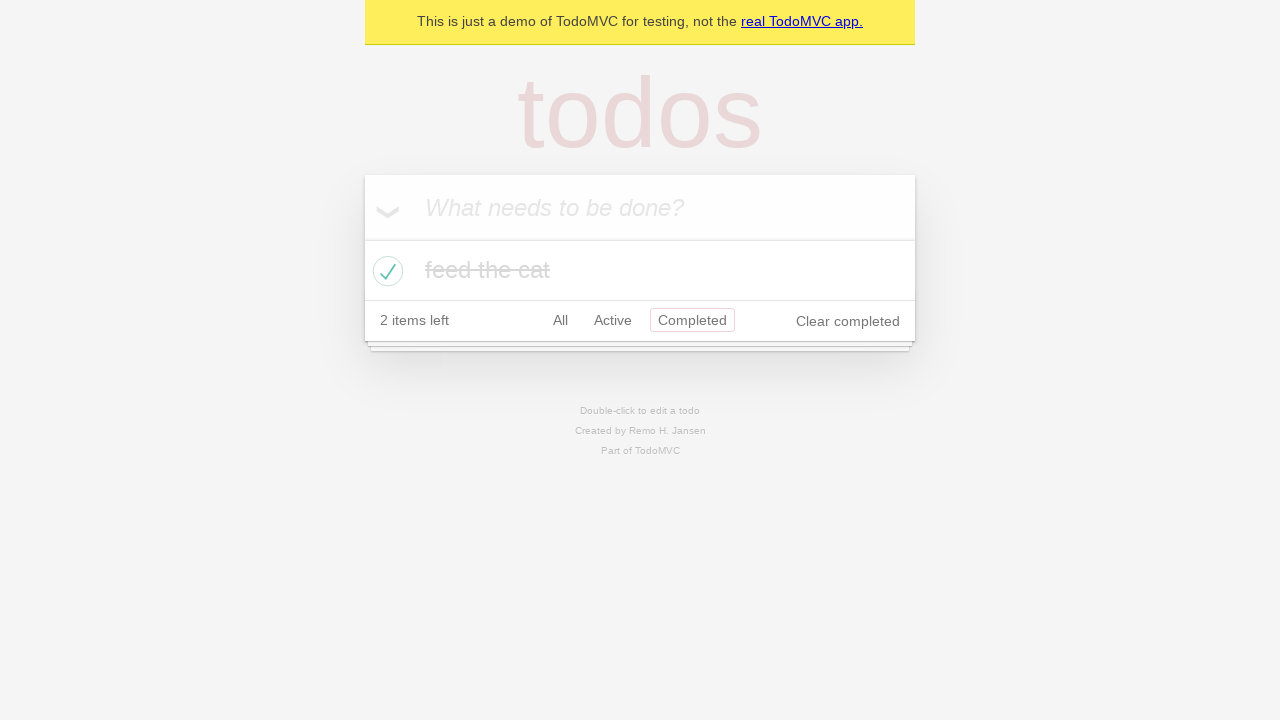

Navigated back using browser back button to 'Active' filter view
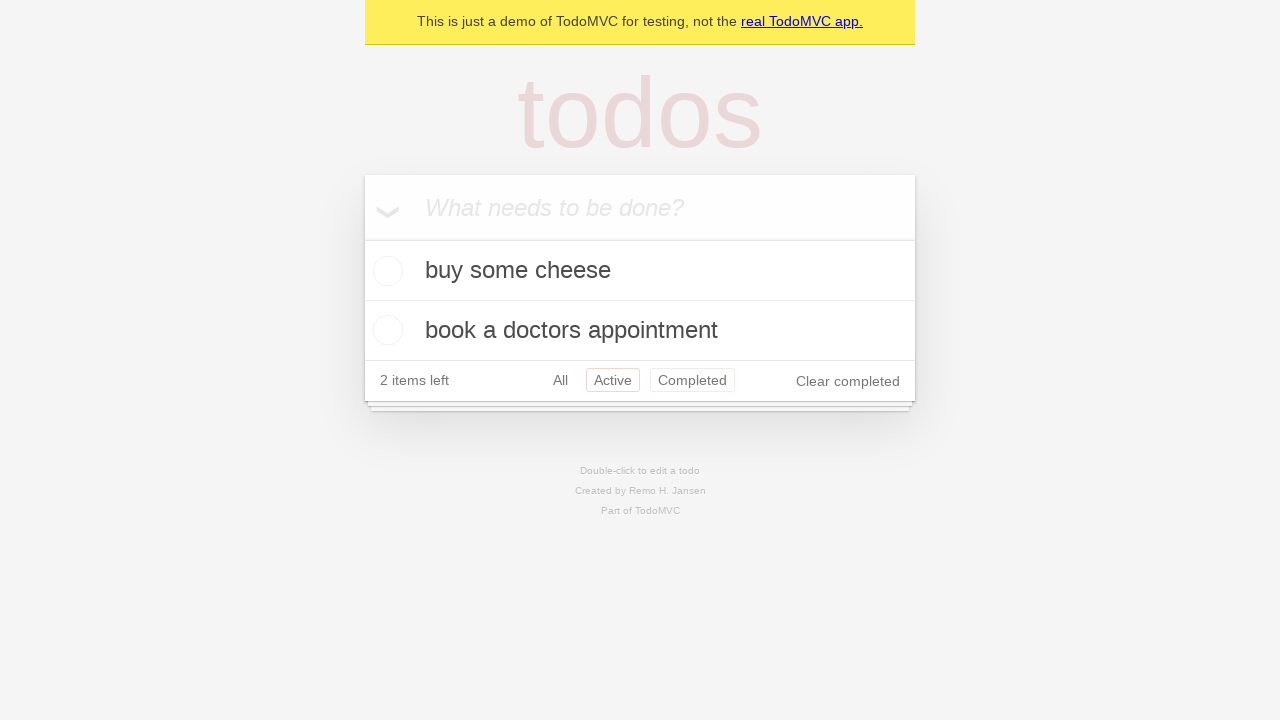

Navigated back using browser back button to 'All' filter view
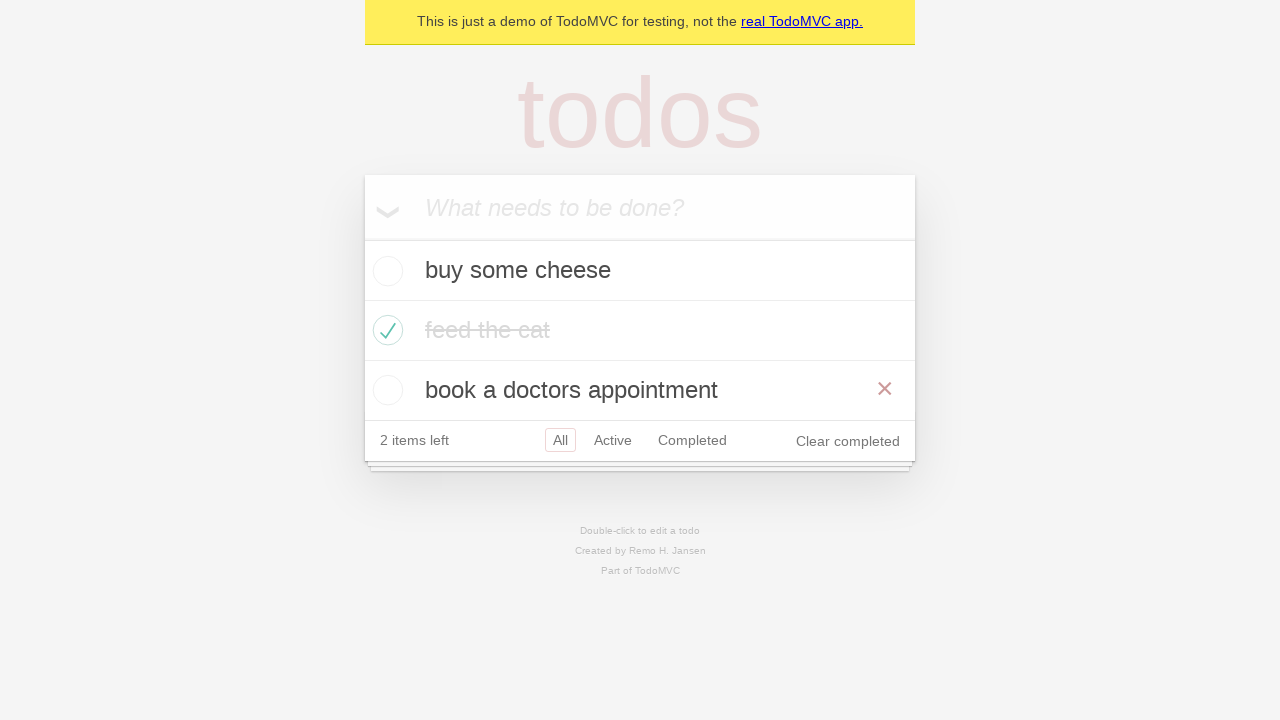

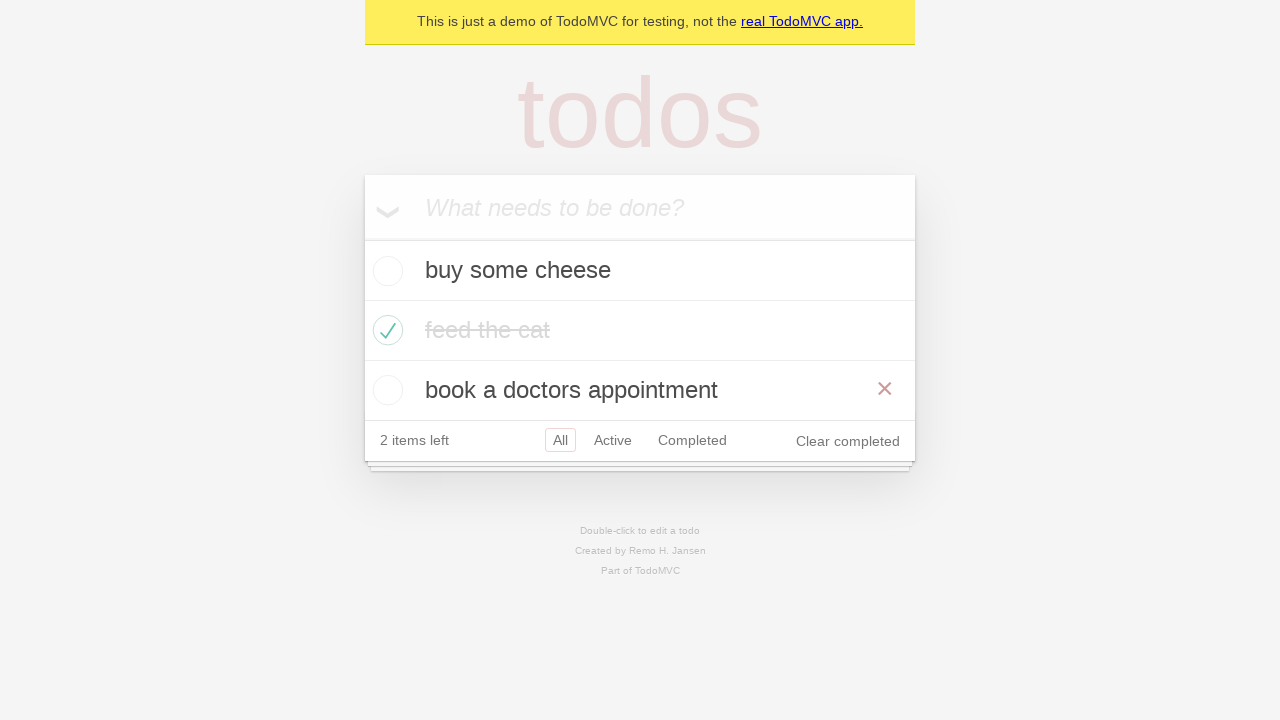